Tests the percentage calculator on calculator.net by entering a percentage value and a number, then verifying the calculation result is displayed correctly.

Starting URL: https://www.calculator.net/percent-calculator.html

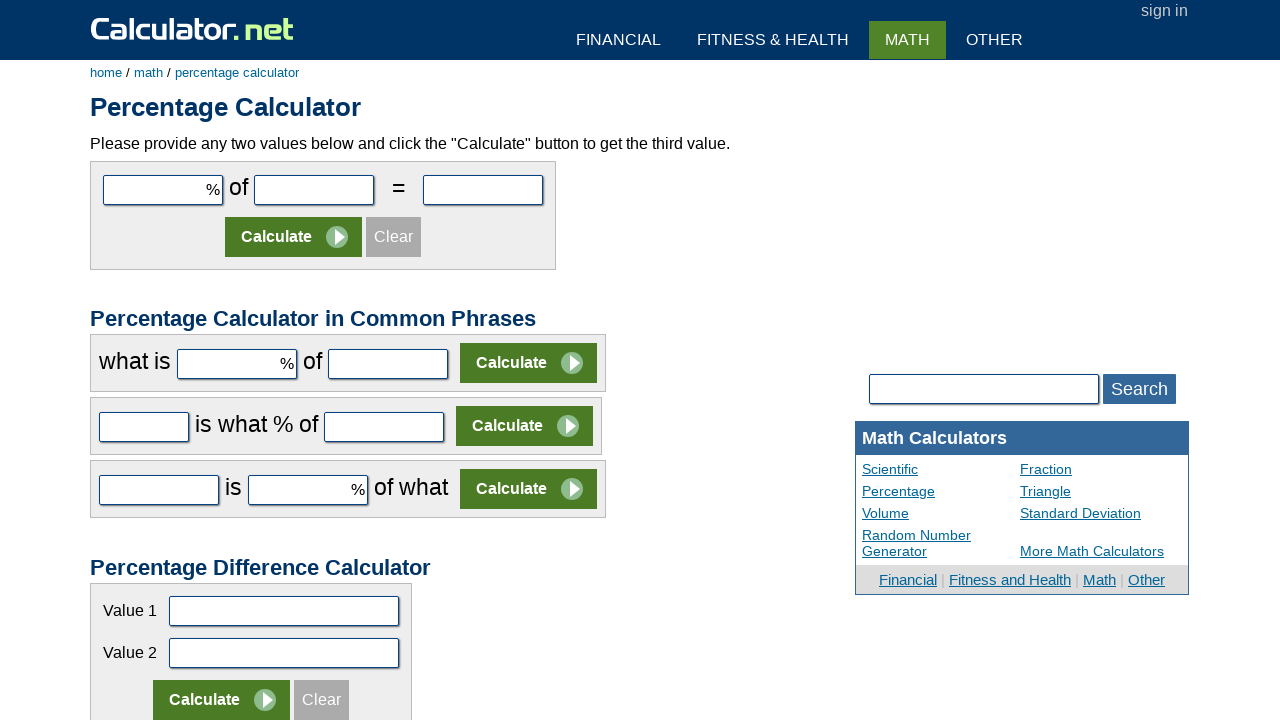

Located percentage input field
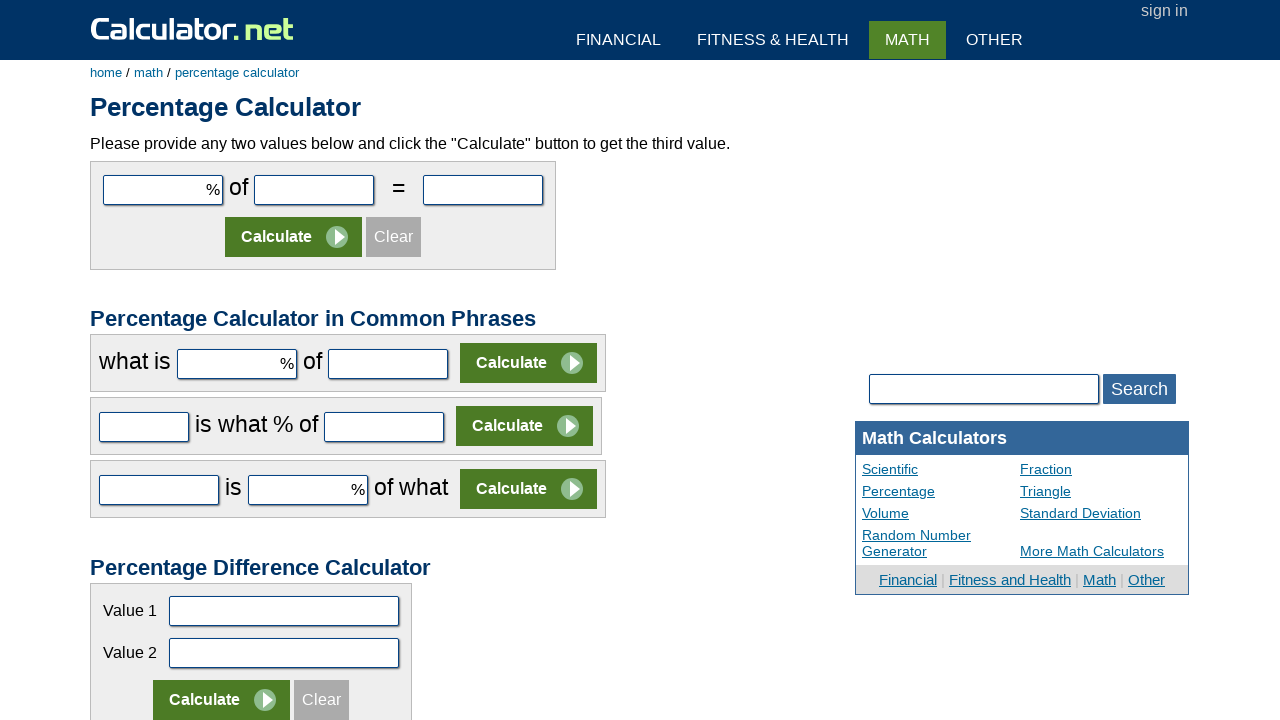

Located value input field
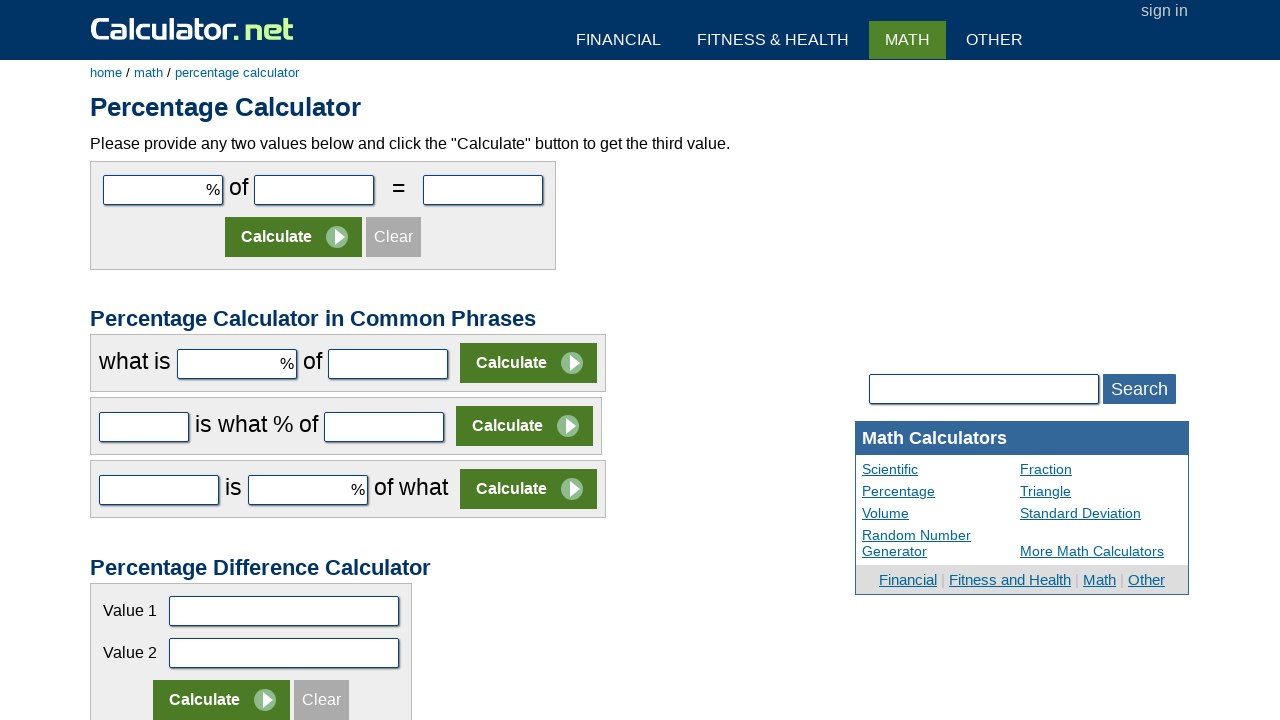

Cleared percentage input field on input[name='cpar1']
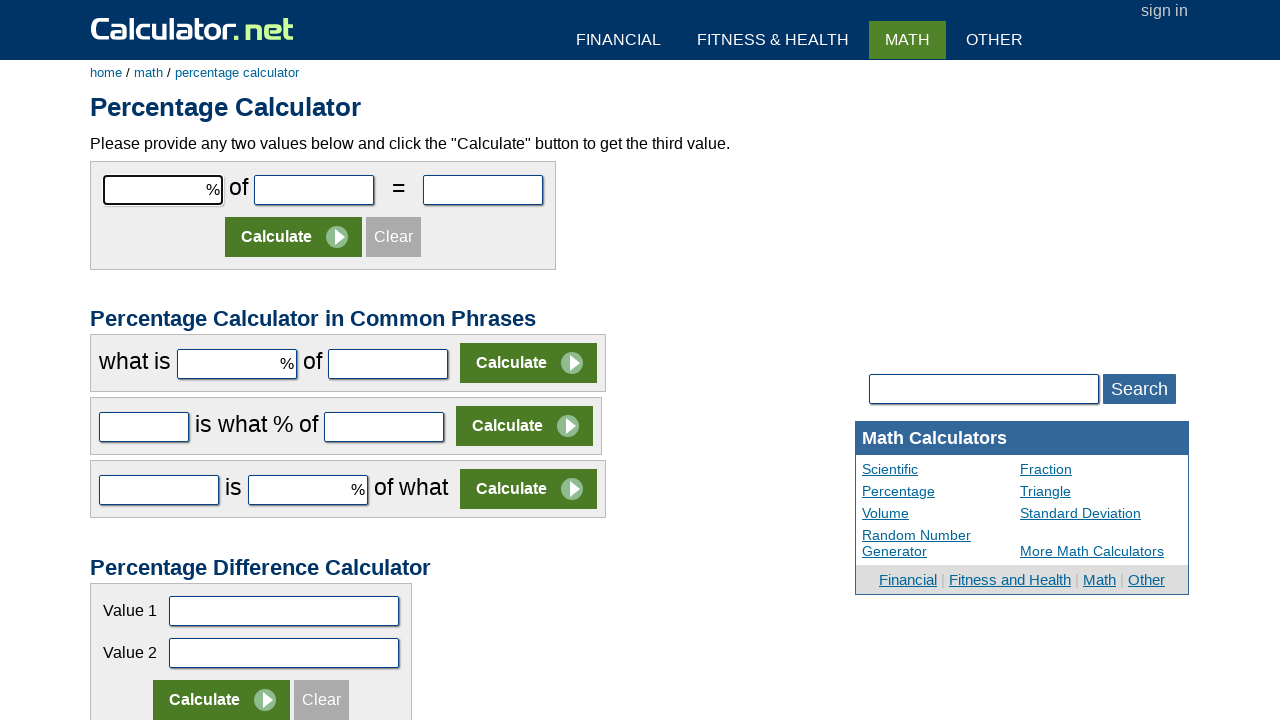

Filled percentage field with '25' on input[name='cpar1']
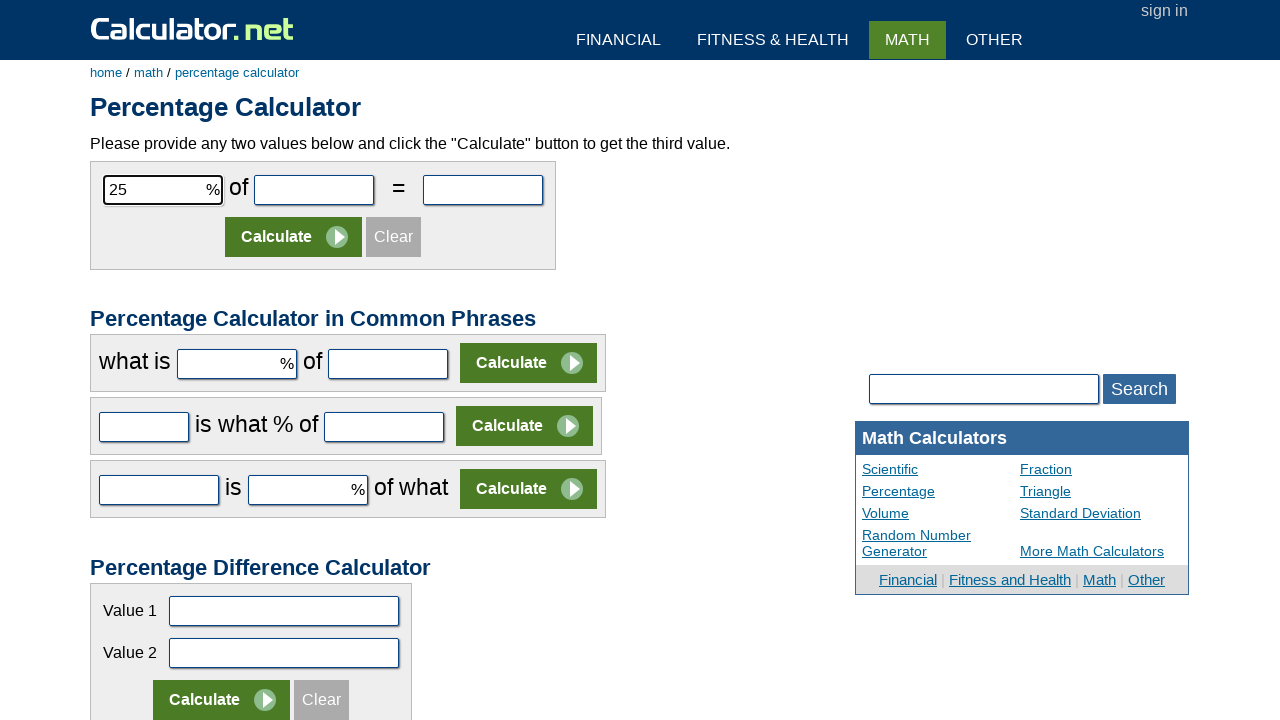

Cleared value input field on input[name='cpar2']
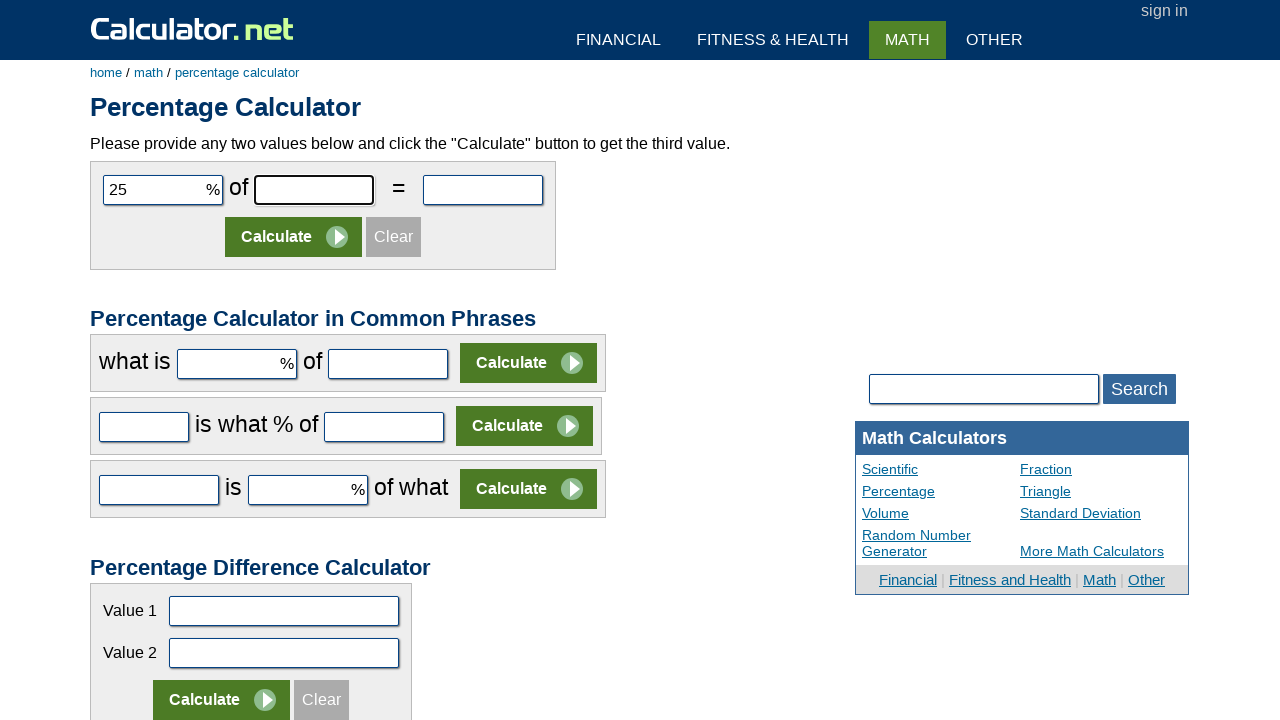

Filled value field with '200' on input[name='cpar2']
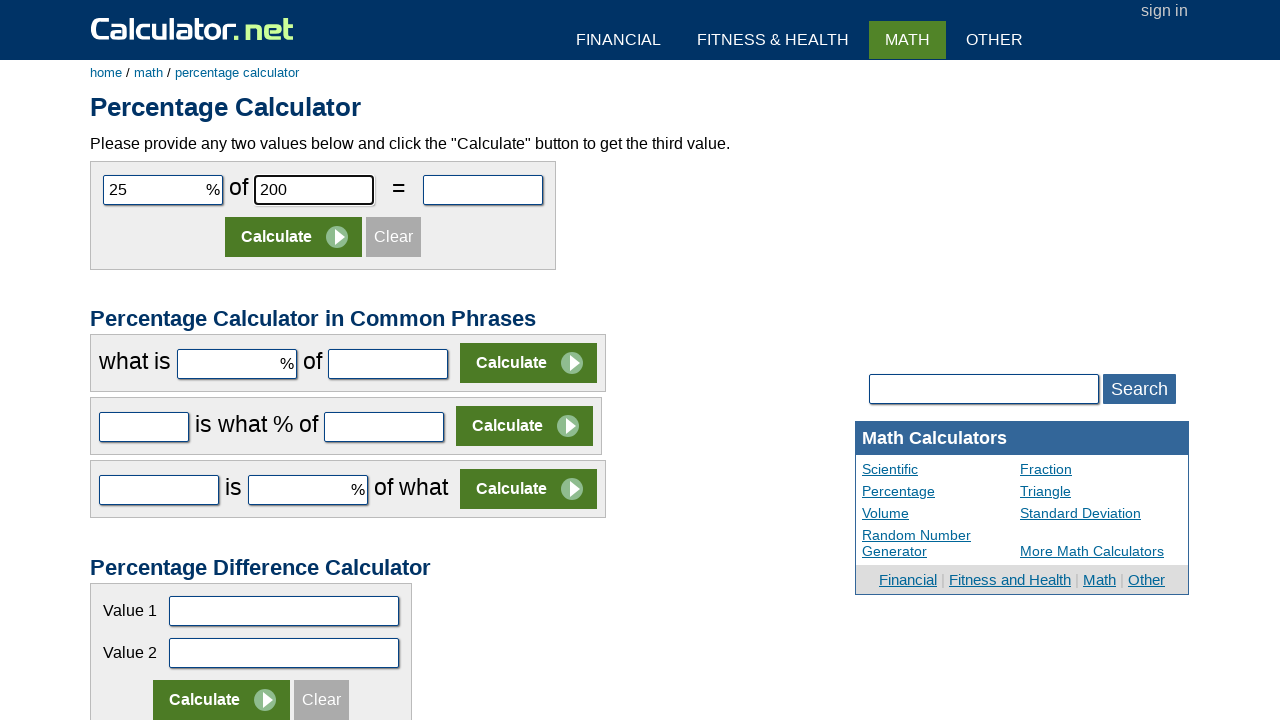

Clicked calculate button for 25% of 200 at (294, 237) on input[name='x']
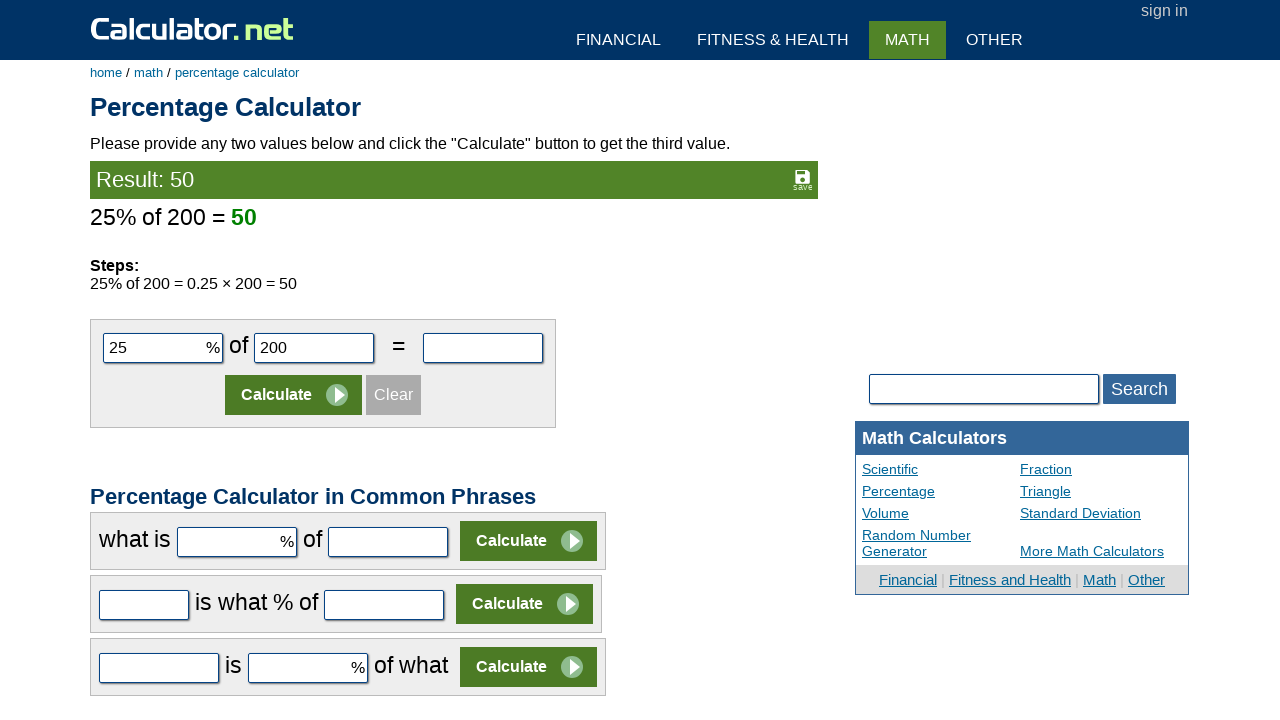

Result displayed for 25% of 200 calculation
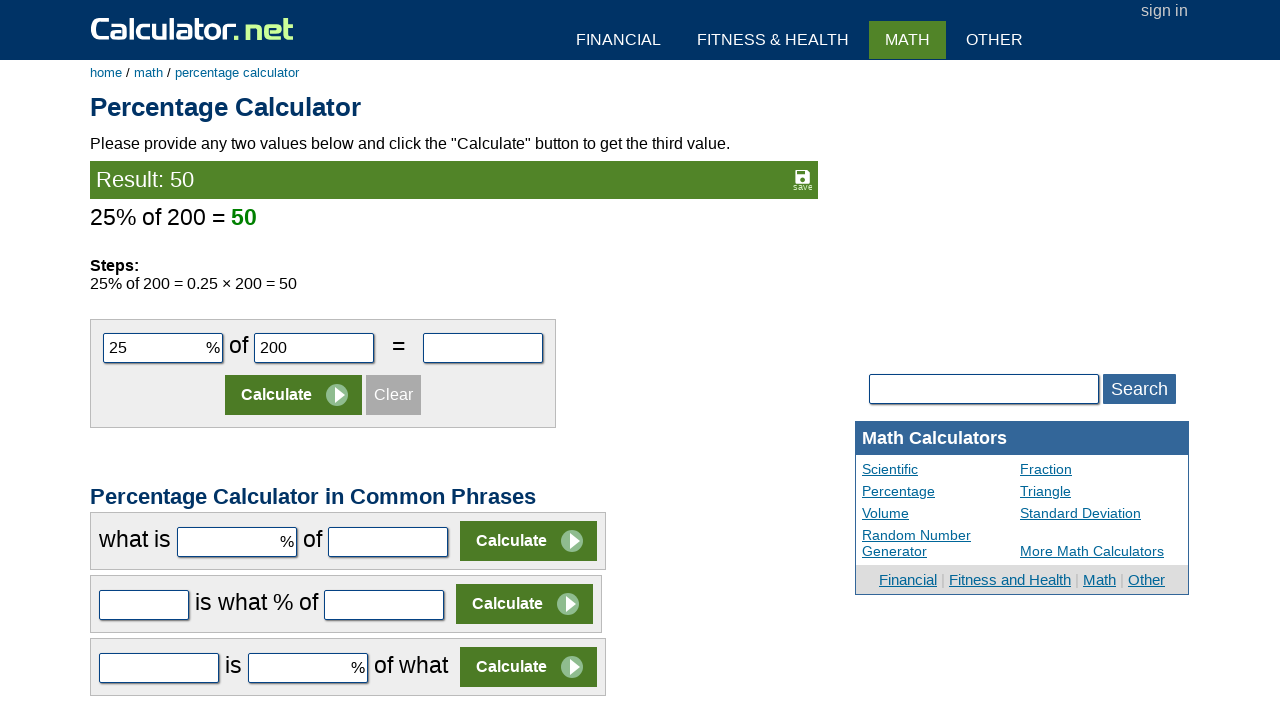

Navigated to percent calculator page
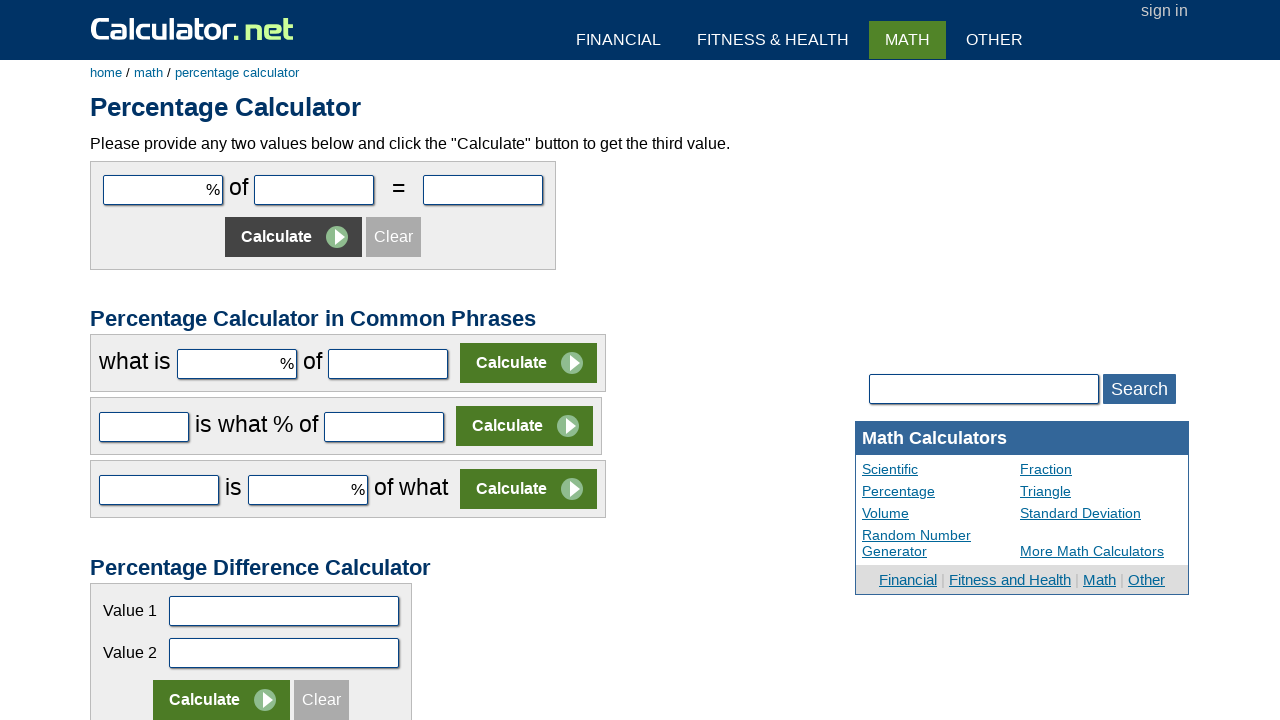

Located percentage input field on fresh page
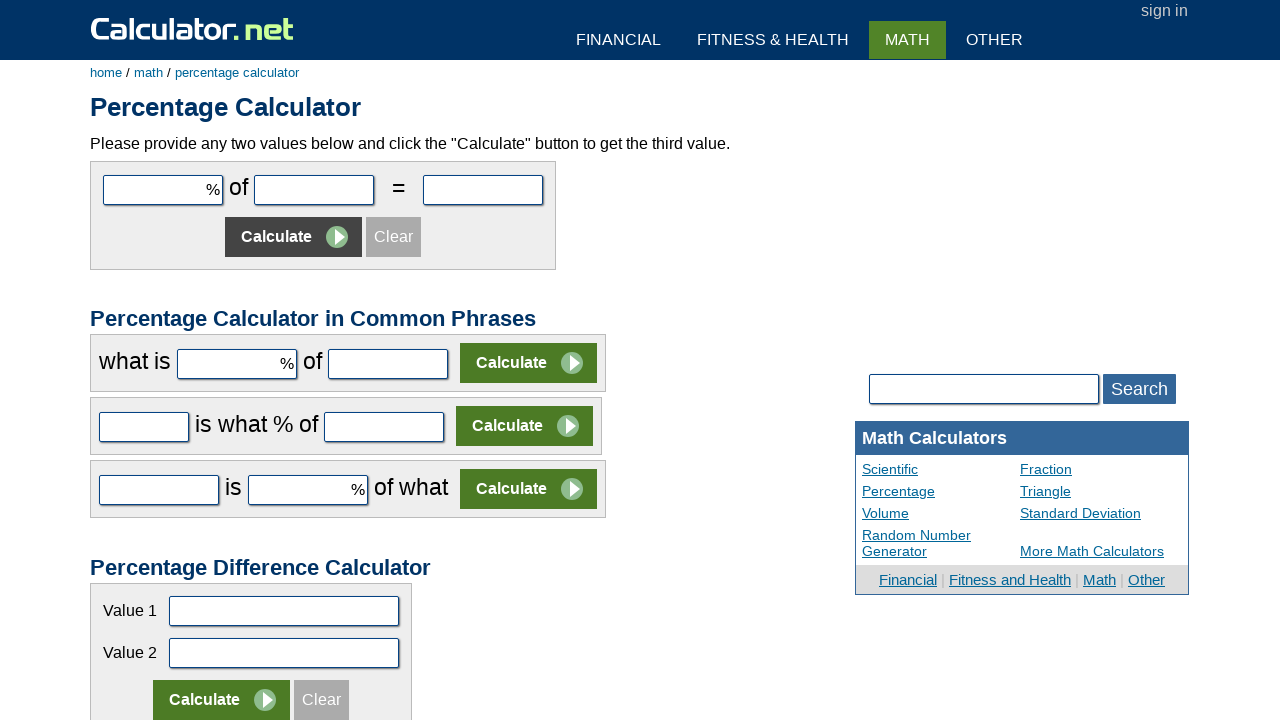

Cleared percentage input field on input[name='cpar1']
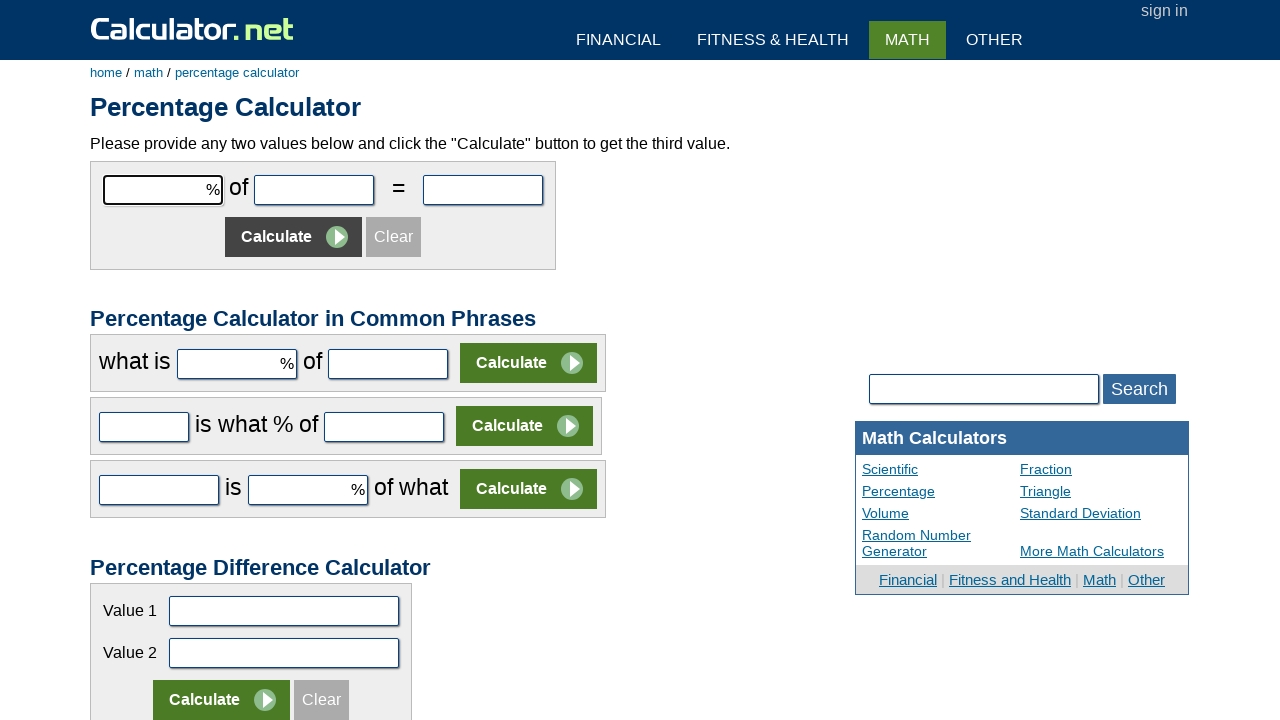

Filled percentage field with '10' on input[name='cpar1']
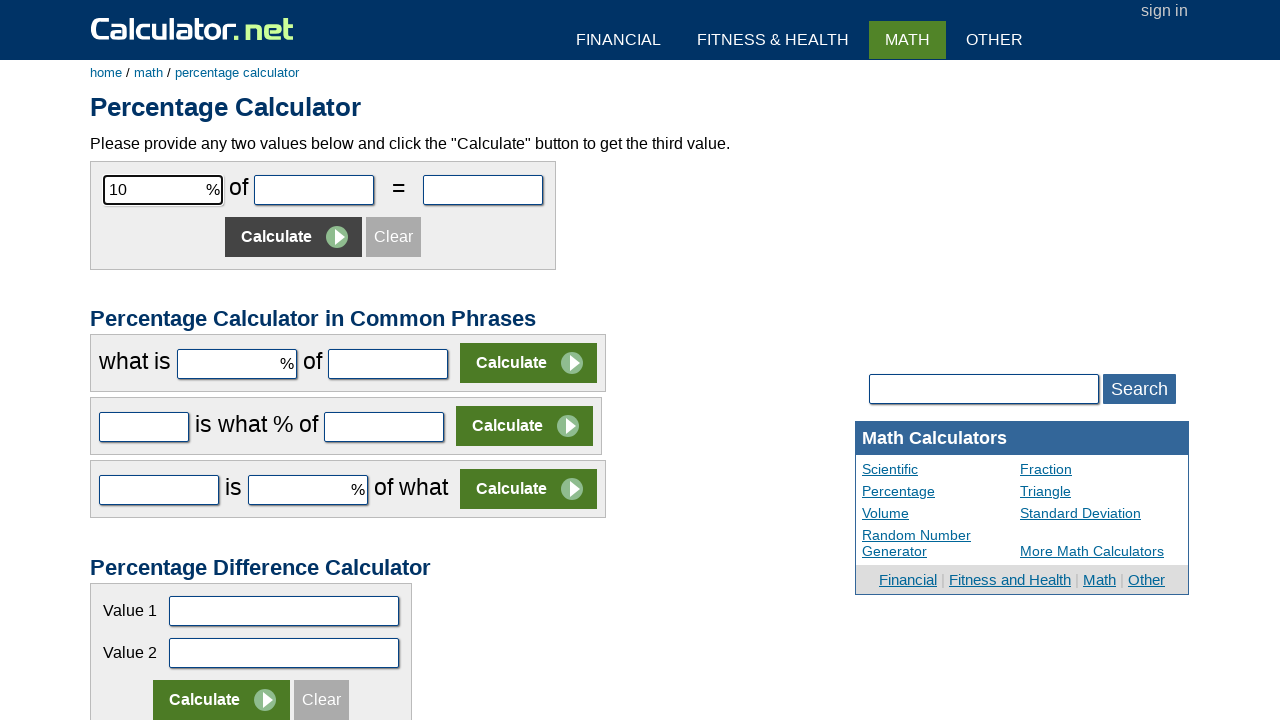

Located value input field on fresh page
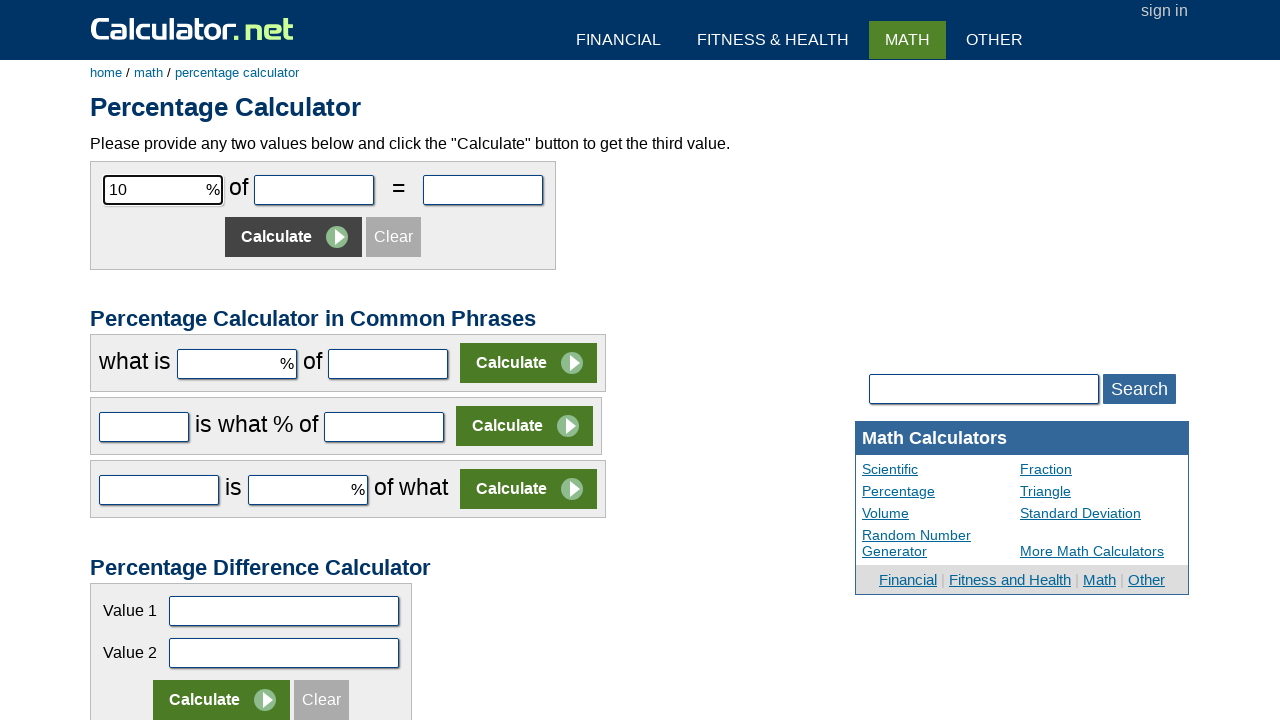

Cleared value input field on input[name='cpar2']
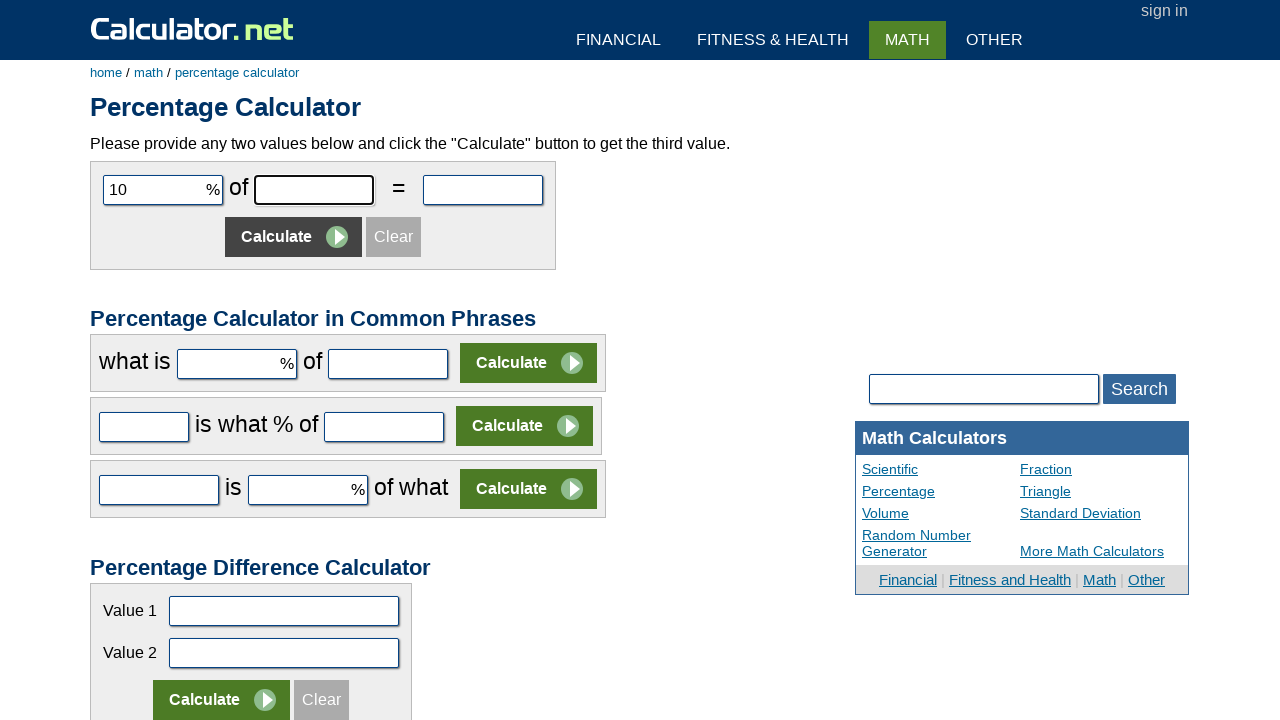

Filled value field with '500' on input[name='cpar2']
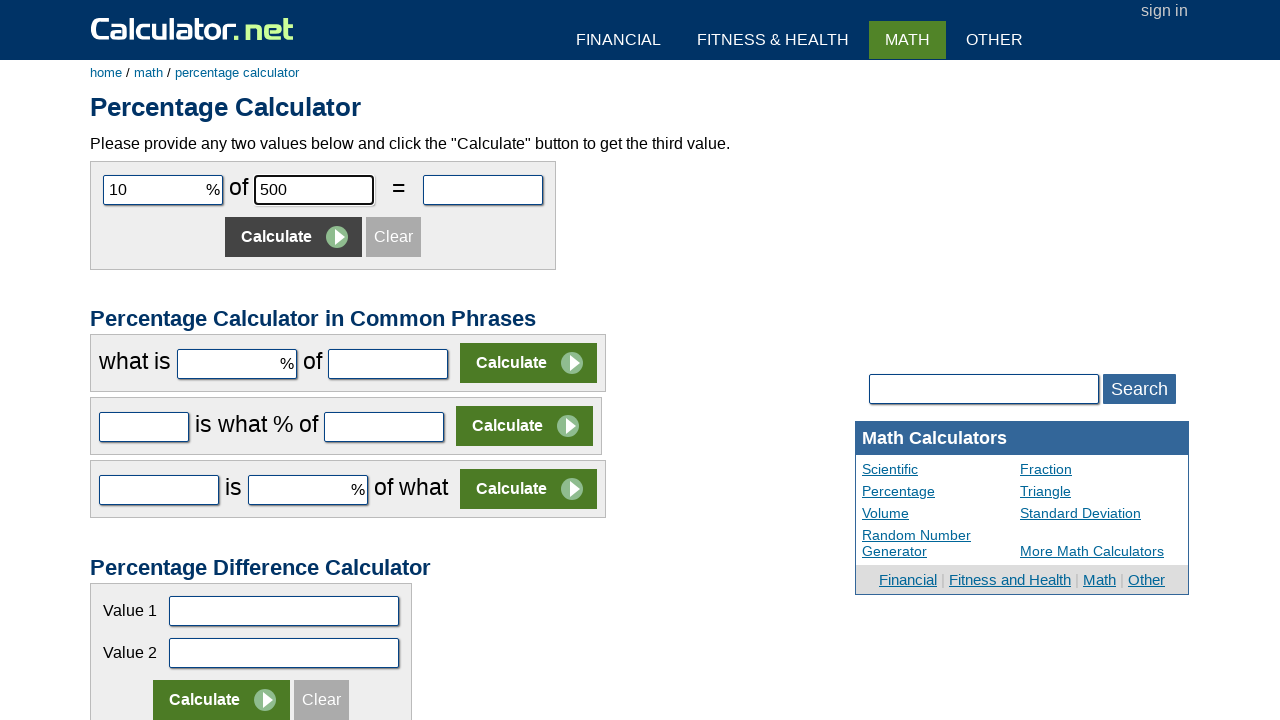

Clicked calculate button for 10% of 500 at (294, 237) on input[name='x']
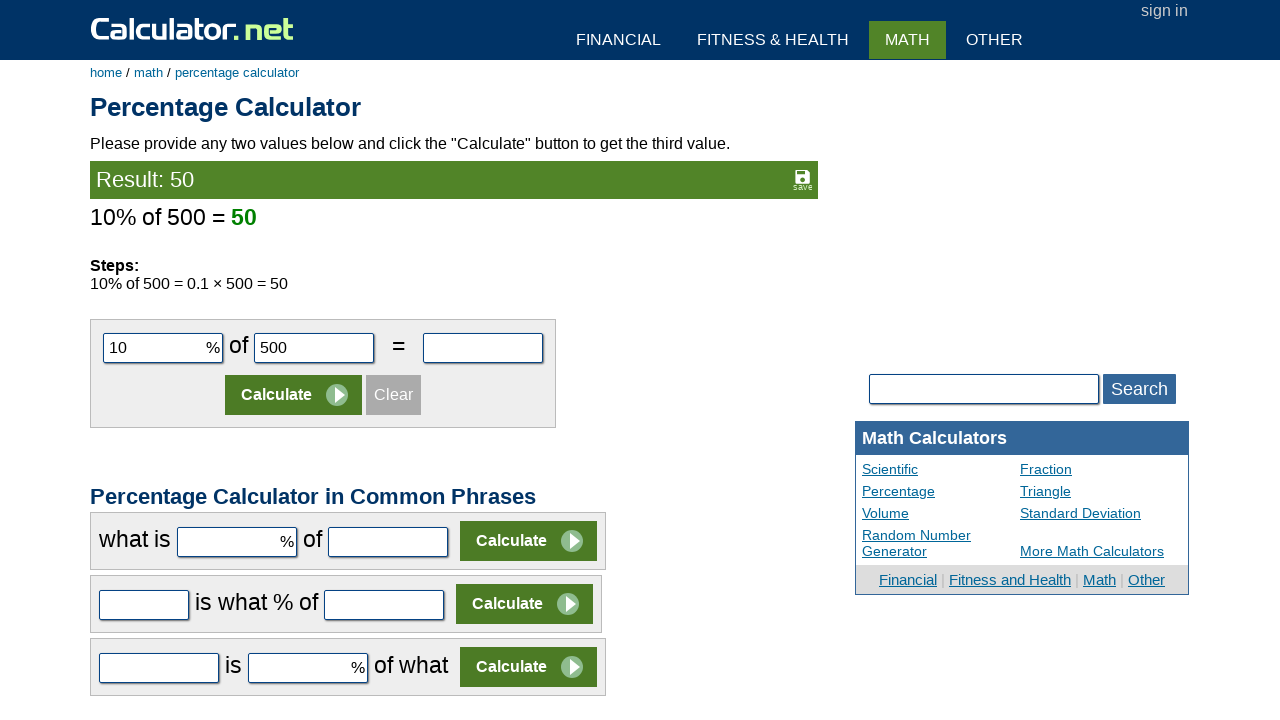

Result displayed for 10% of 500 calculation
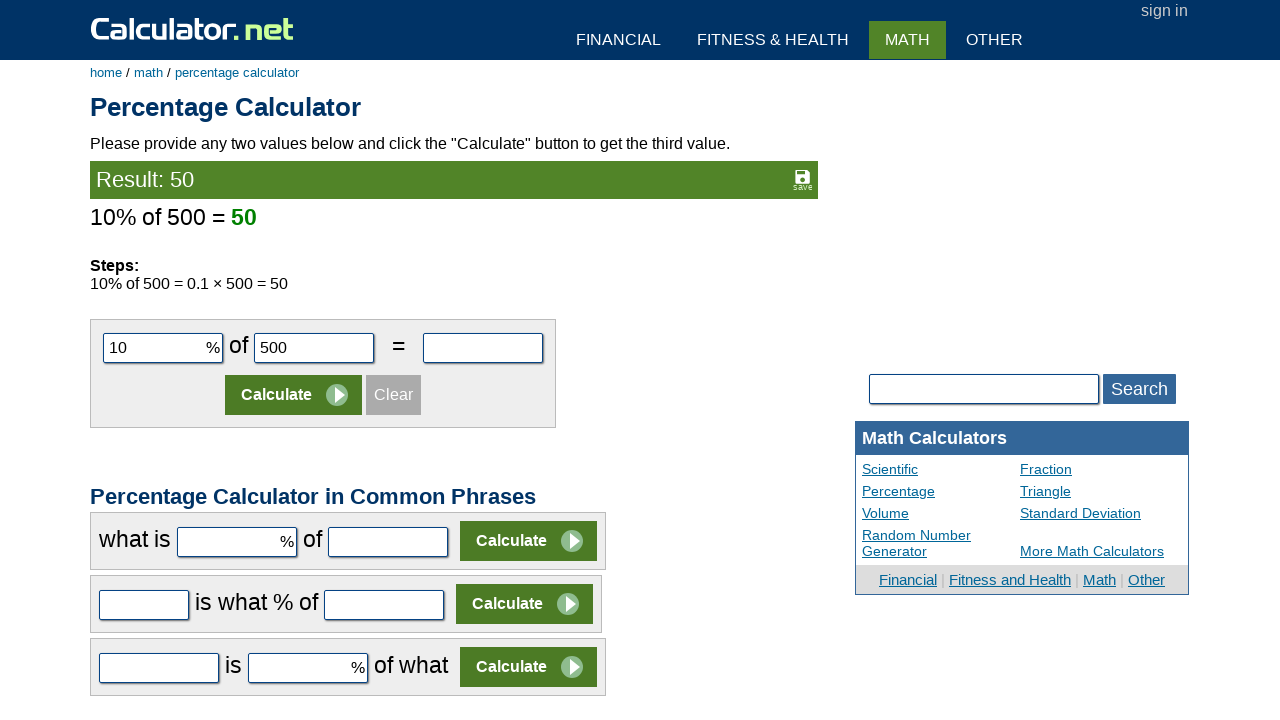

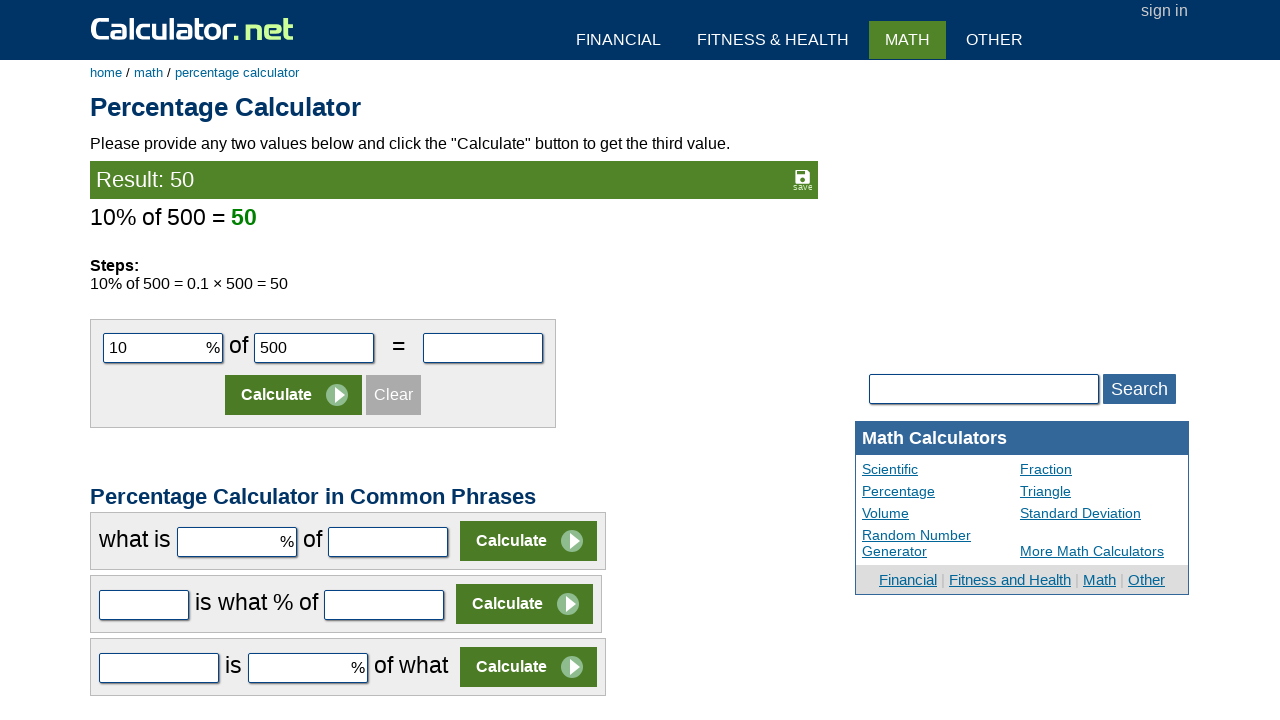